Refreshes page up to 20 times looking for the Gallery link to appear

Starting URL: https://the-internet.herokuapp.com/disappearing_elements

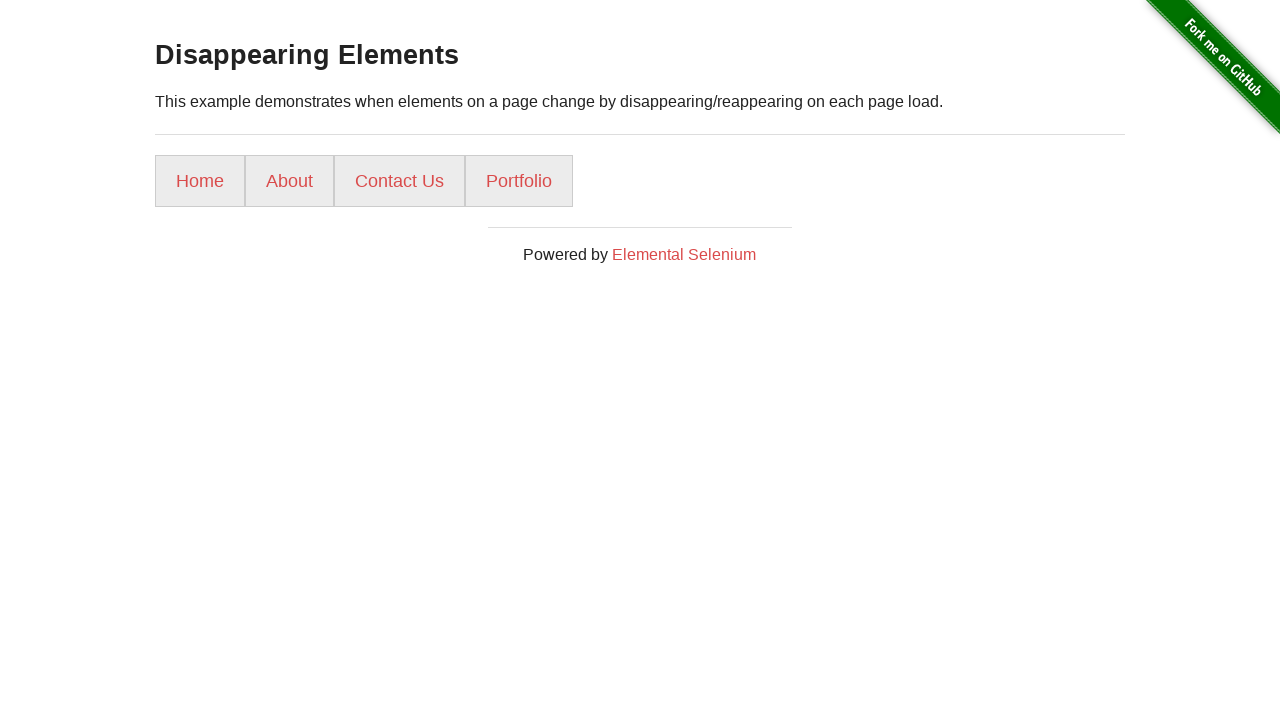

Located Gallery link elements
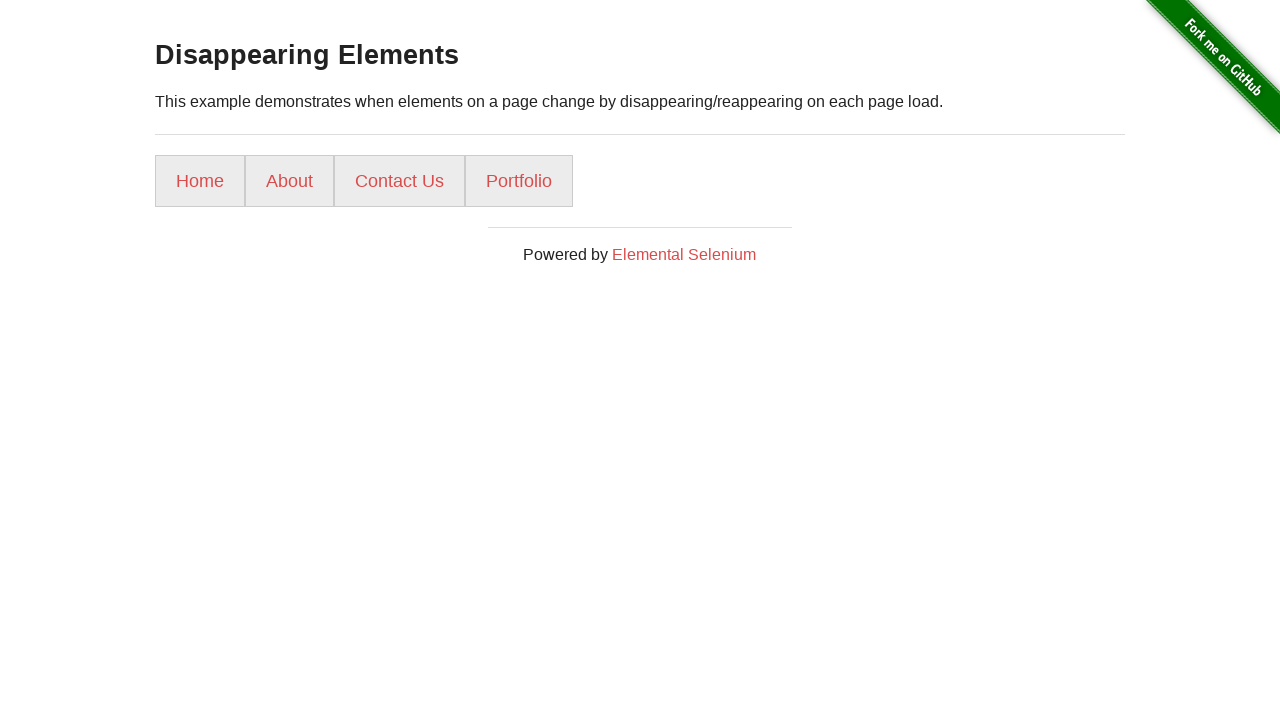

Page refreshed (attempt 1 of 20)
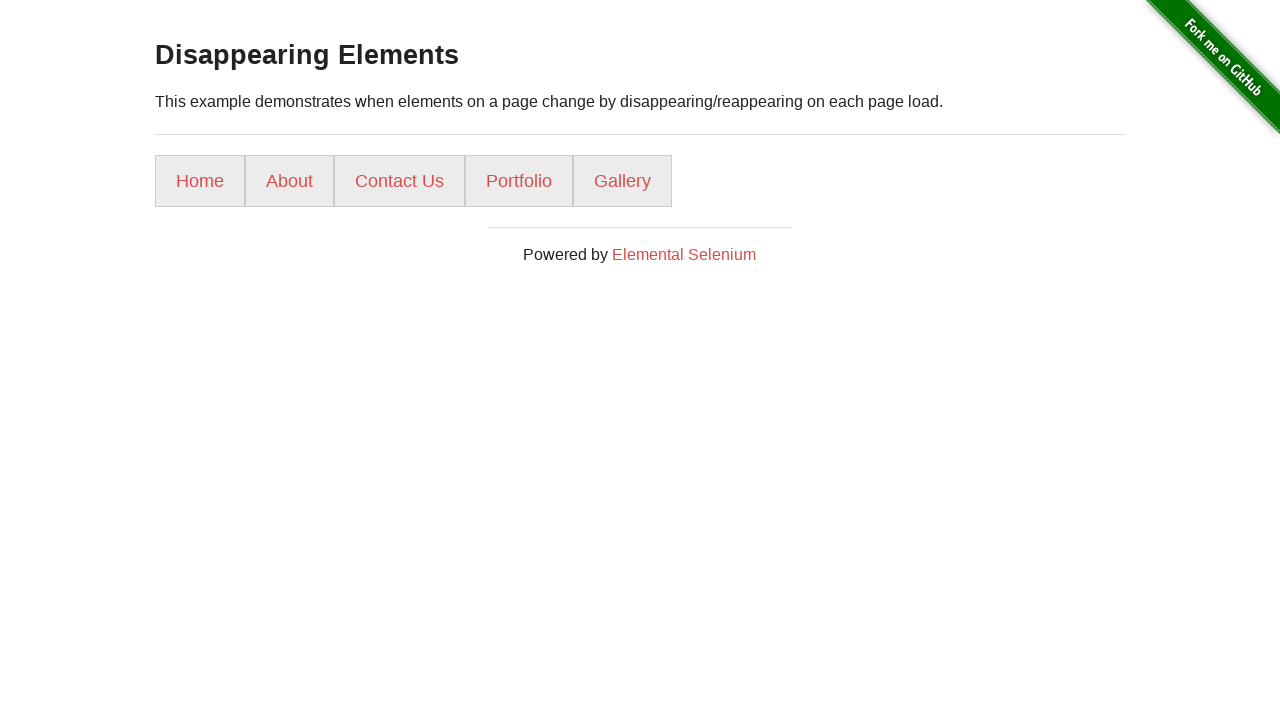

Located Gallery link elements
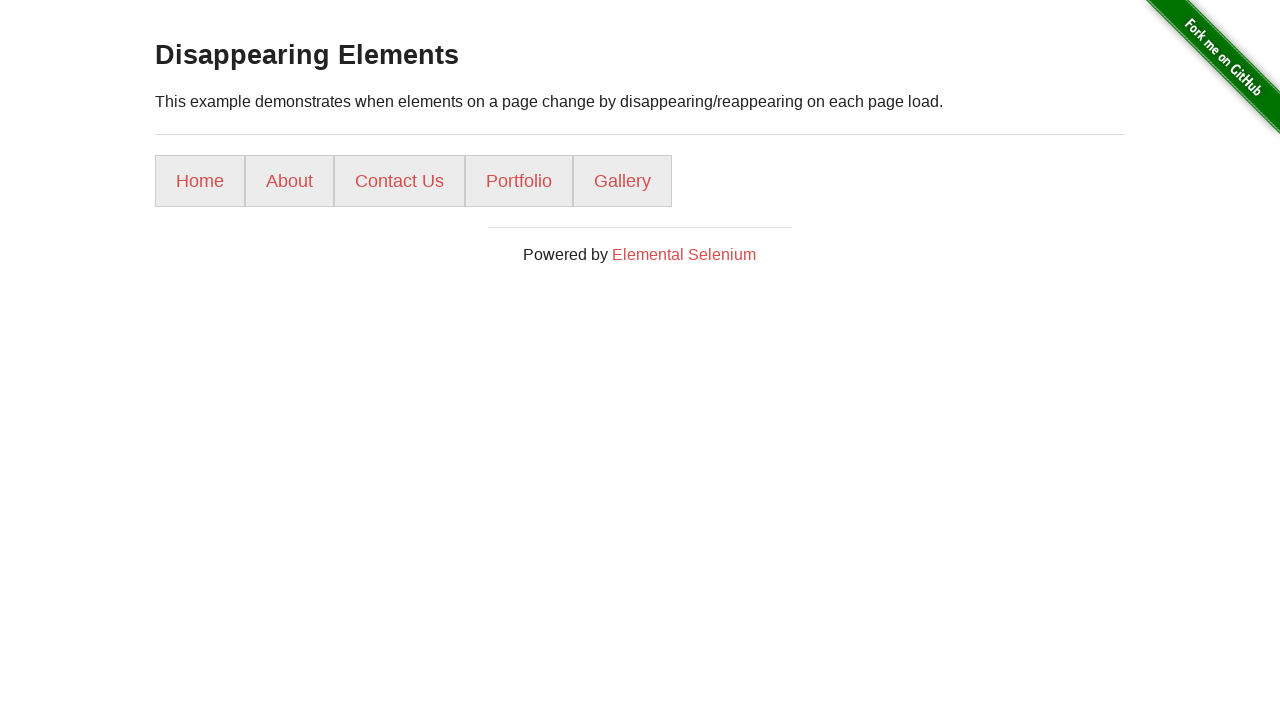

Gallery link found and is visible
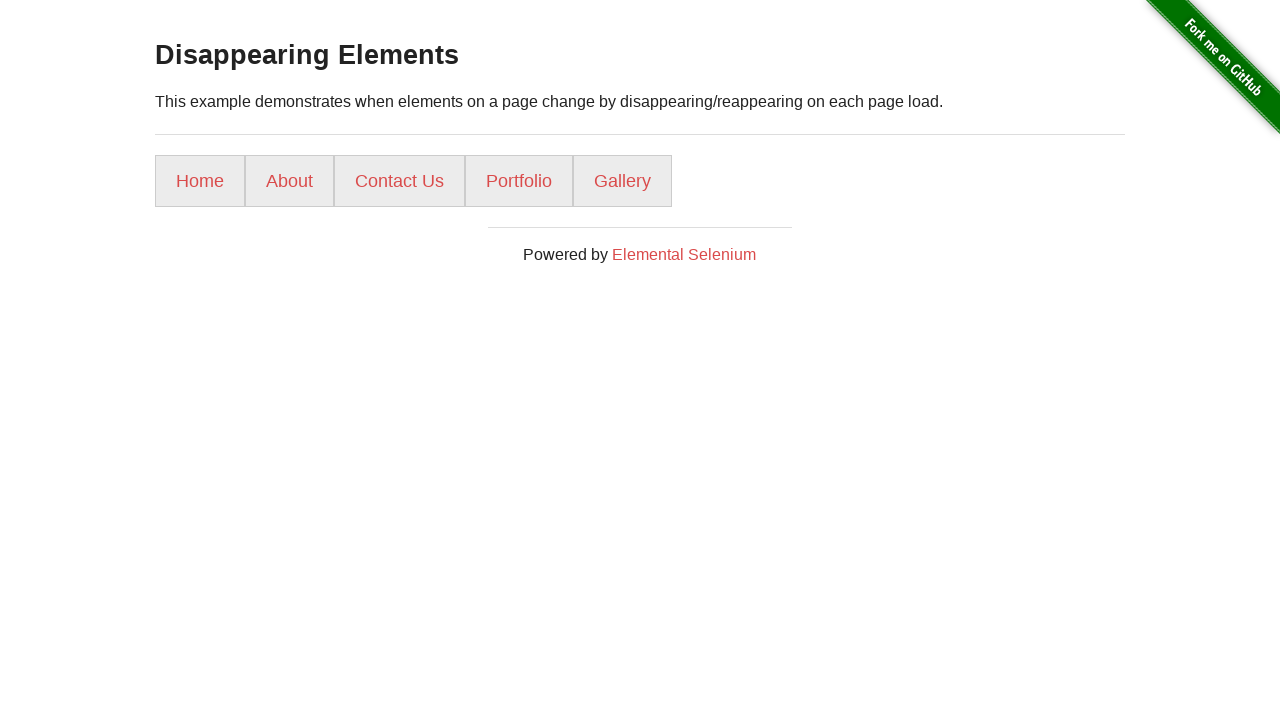

Refreshed 1 times, Gallery found: True
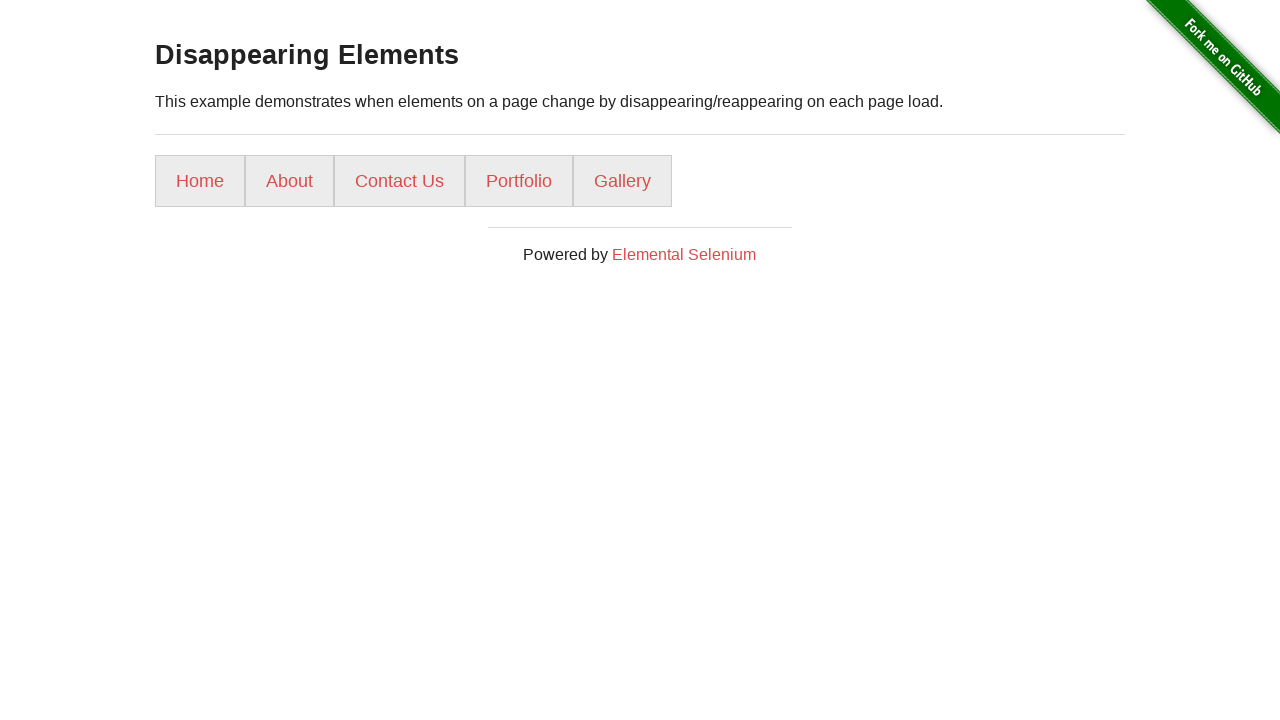

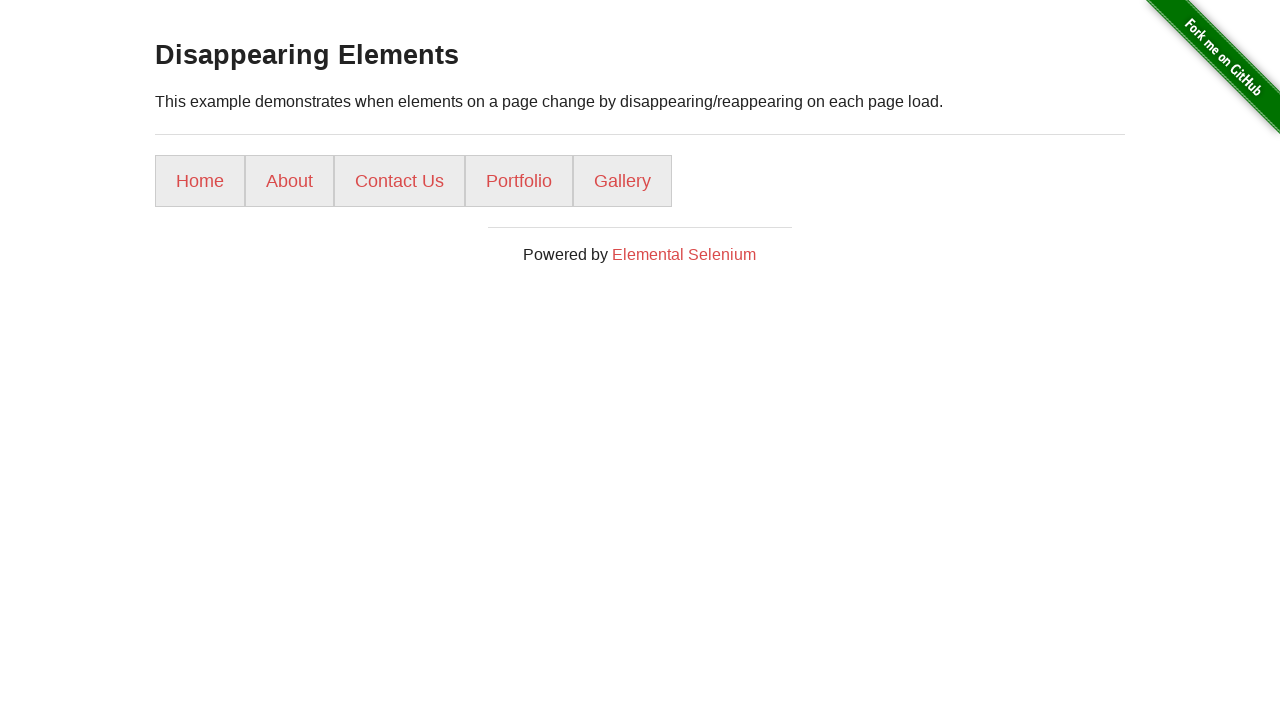